Navigates to SpiceJet website and interacts with passenger dropdown elements, clicking on various UI components to test dropdown functionality

Starting URL: https://www.spicejet.com/

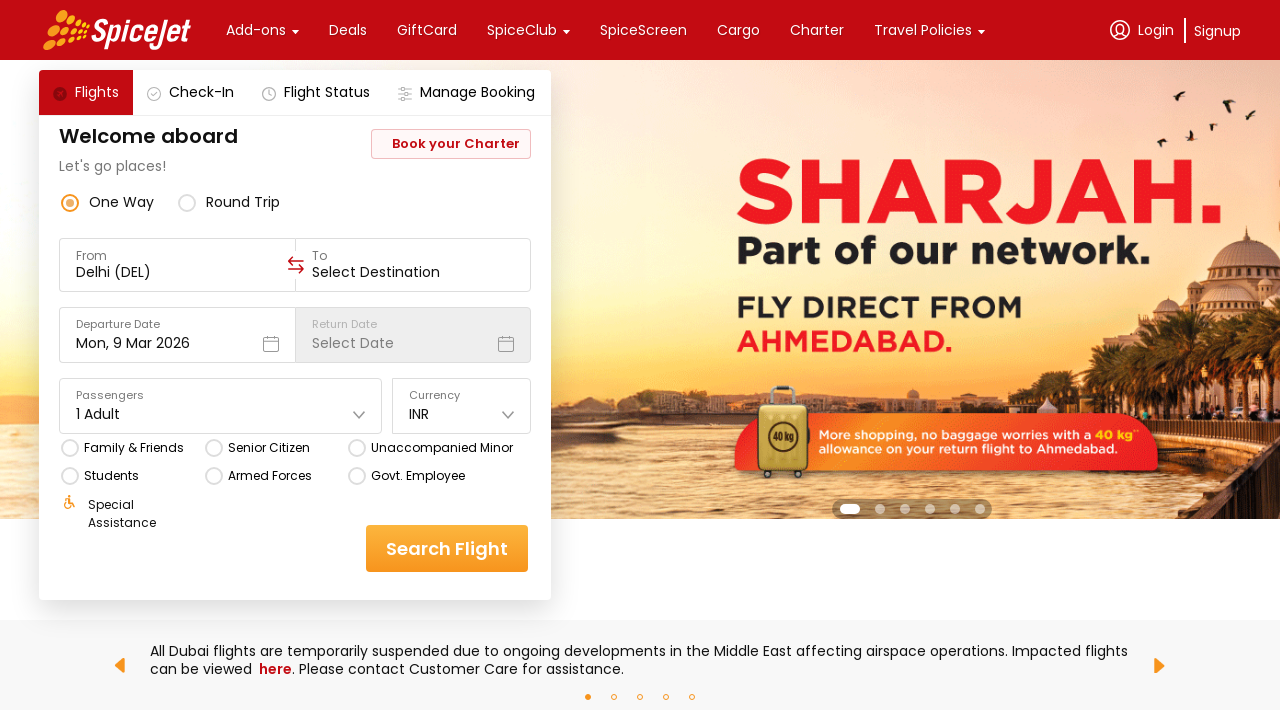

Waited for page to load (networkidle state)
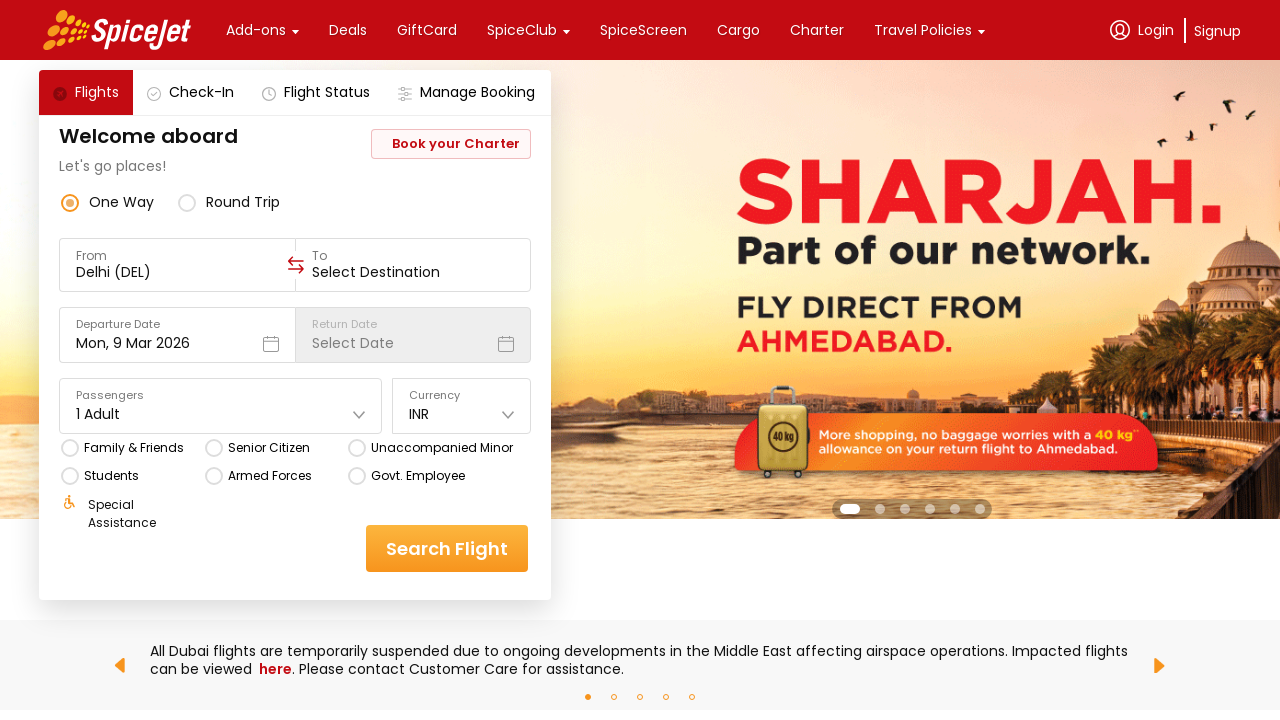

Passenger dropdown container selector loaded
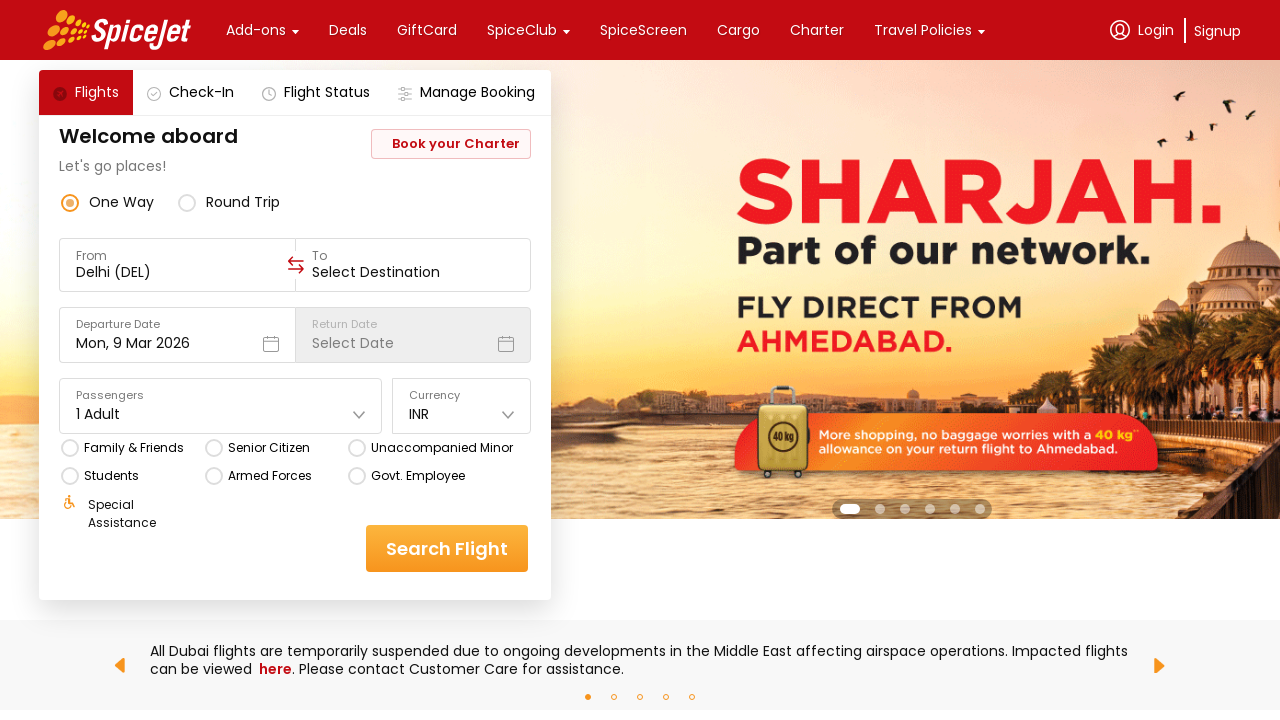

Clicked on passenger dropdown container at (640, 360) on div.css-1dbjc4n >> nth=0
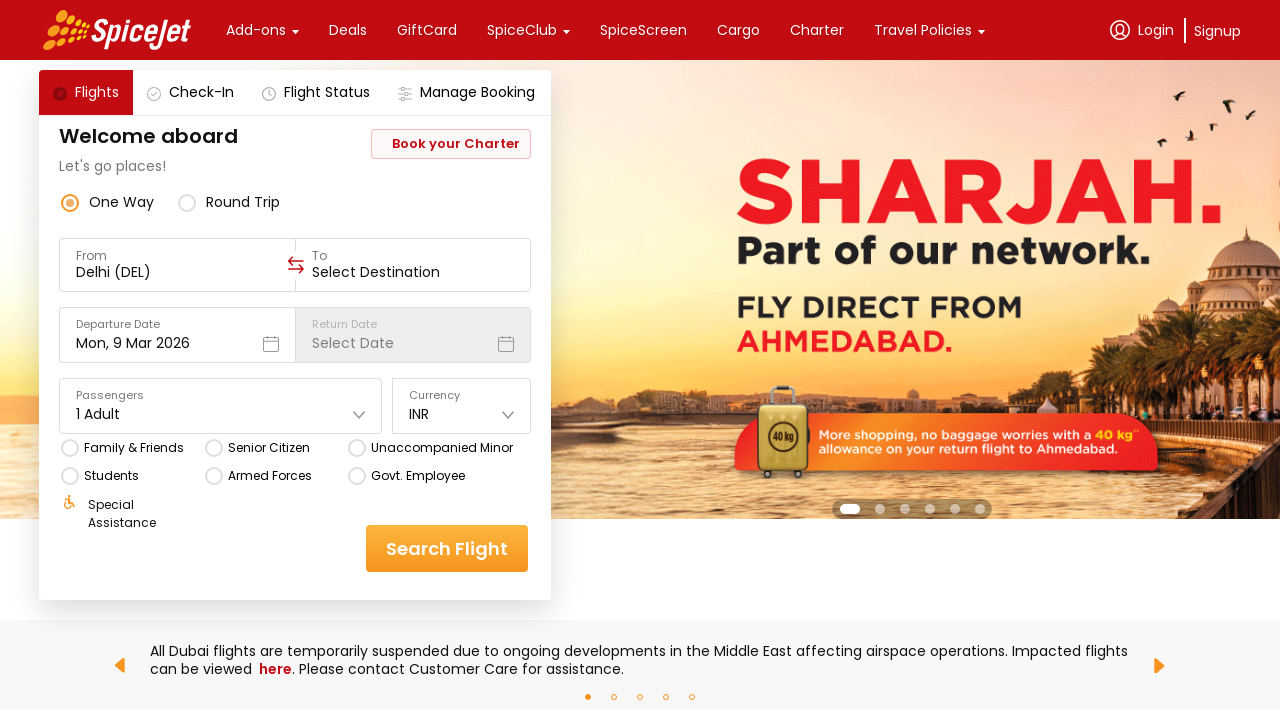

Waited 1000ms for dropdown options to appear
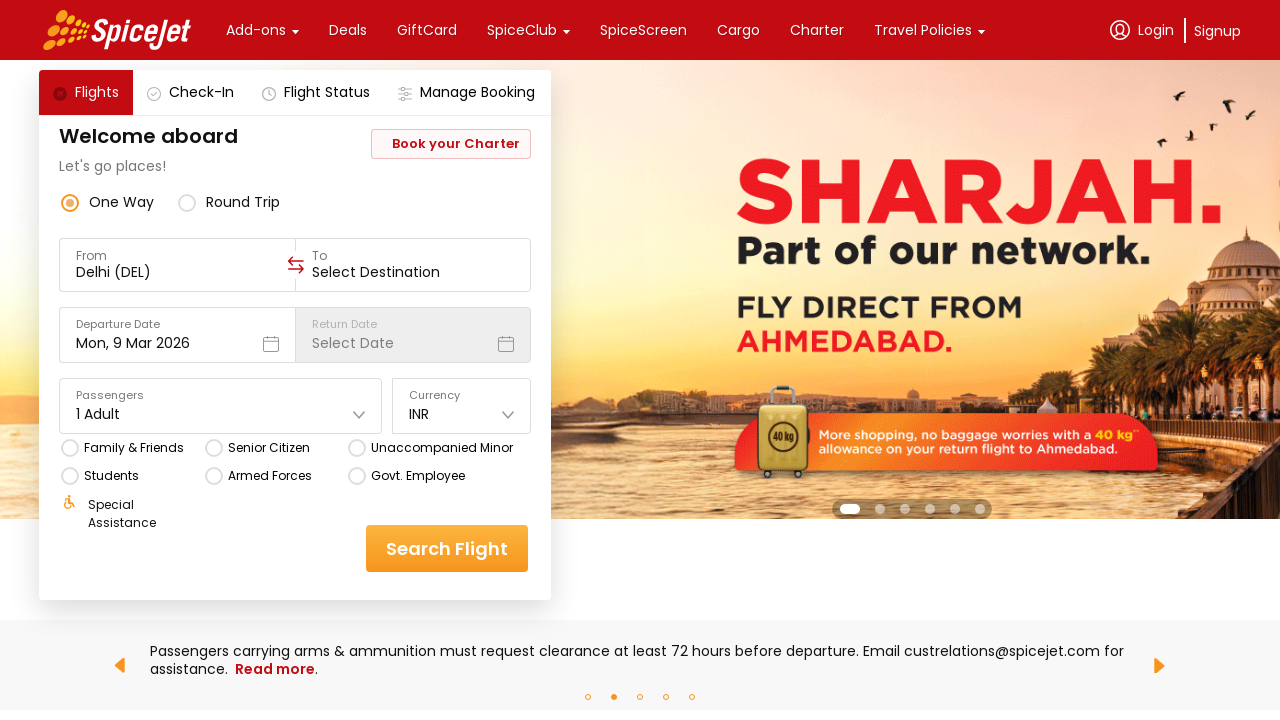

Clicked on passenger dropdown container to close dropdown at (640, 360) on div.css-1dbjc4n >> nth=0
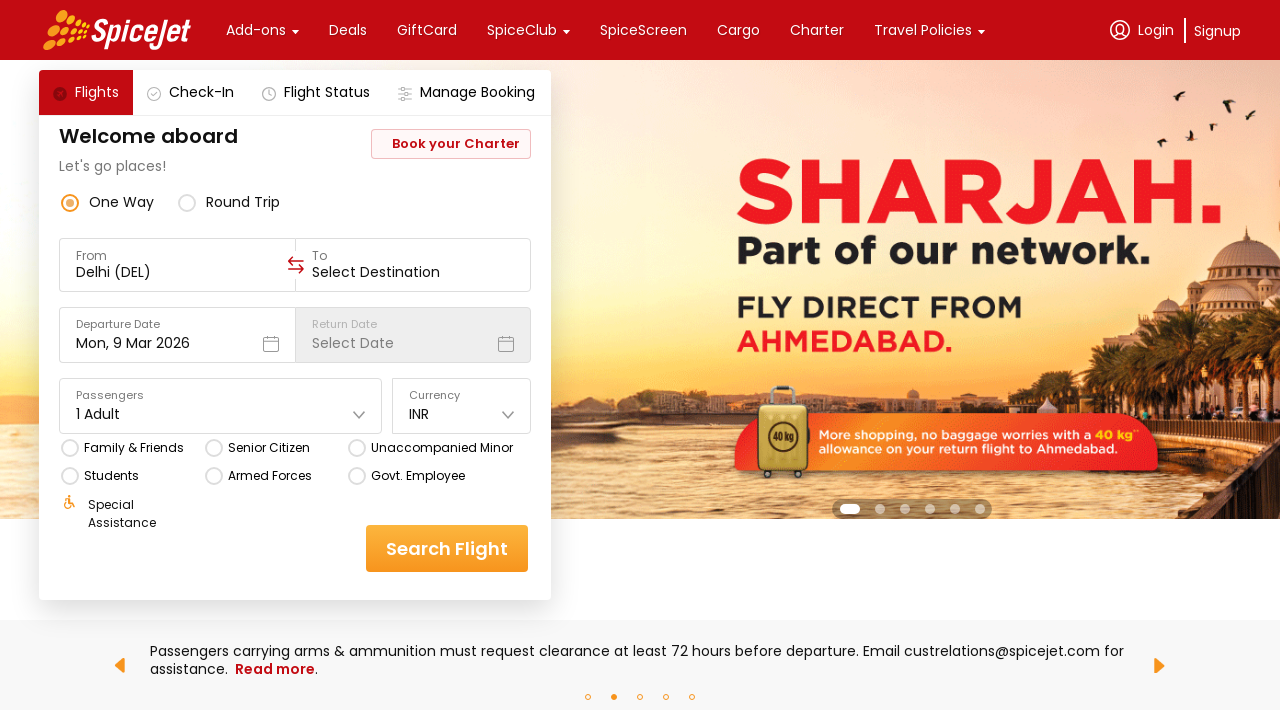

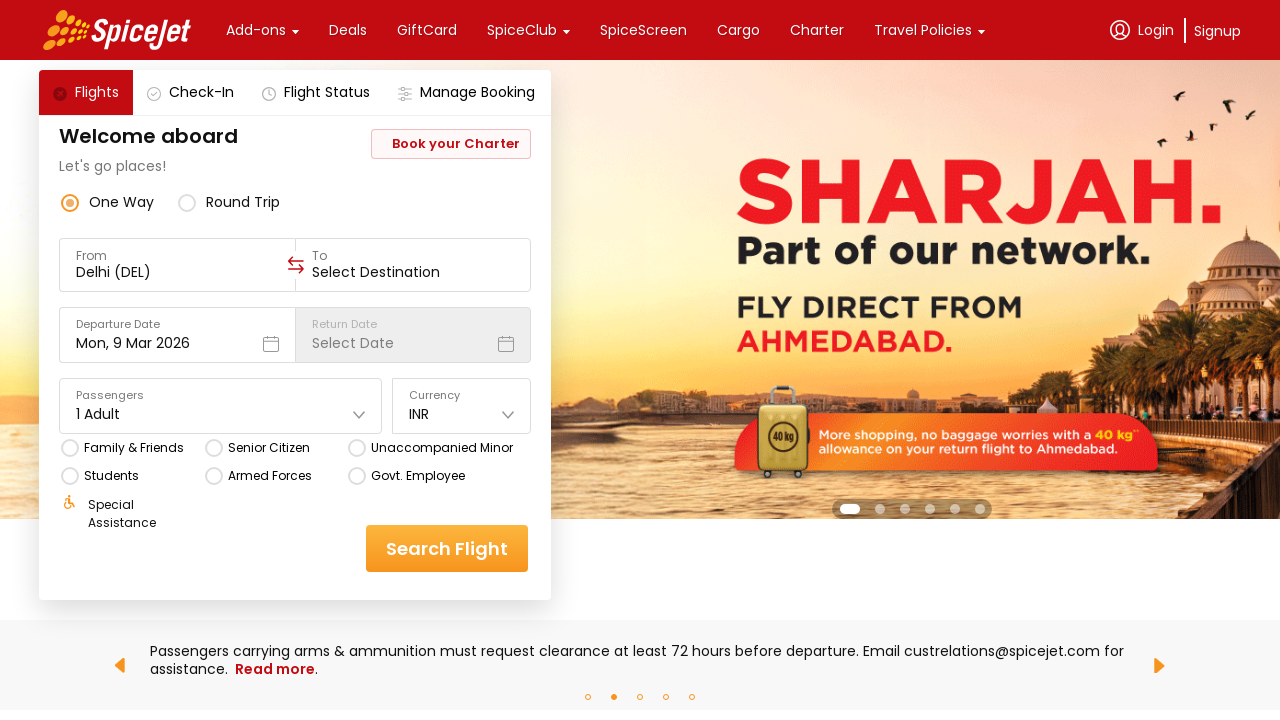